Tests the search functionality using label-based locator by filling in a search term and pressing Enter

Starting URL: https://www.w3schools.com/

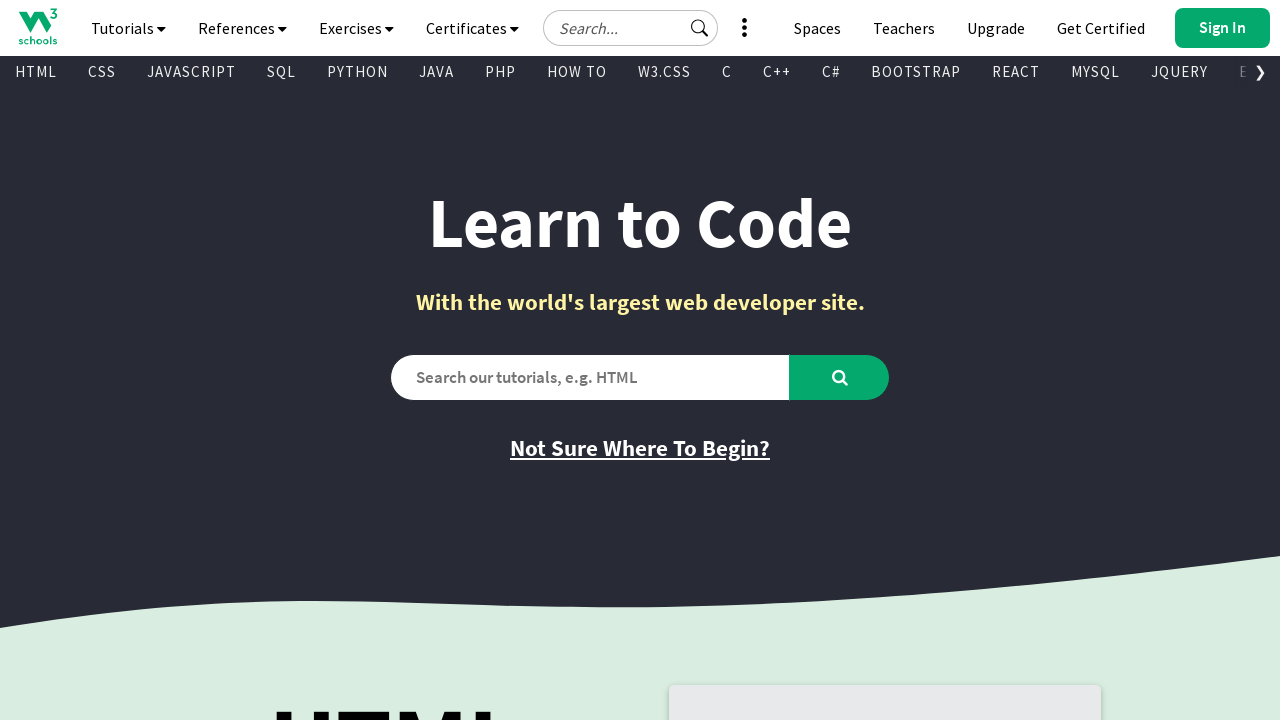

Filled search field with 'Excel' using label-based locator on internal:label="Search our tutorials"i
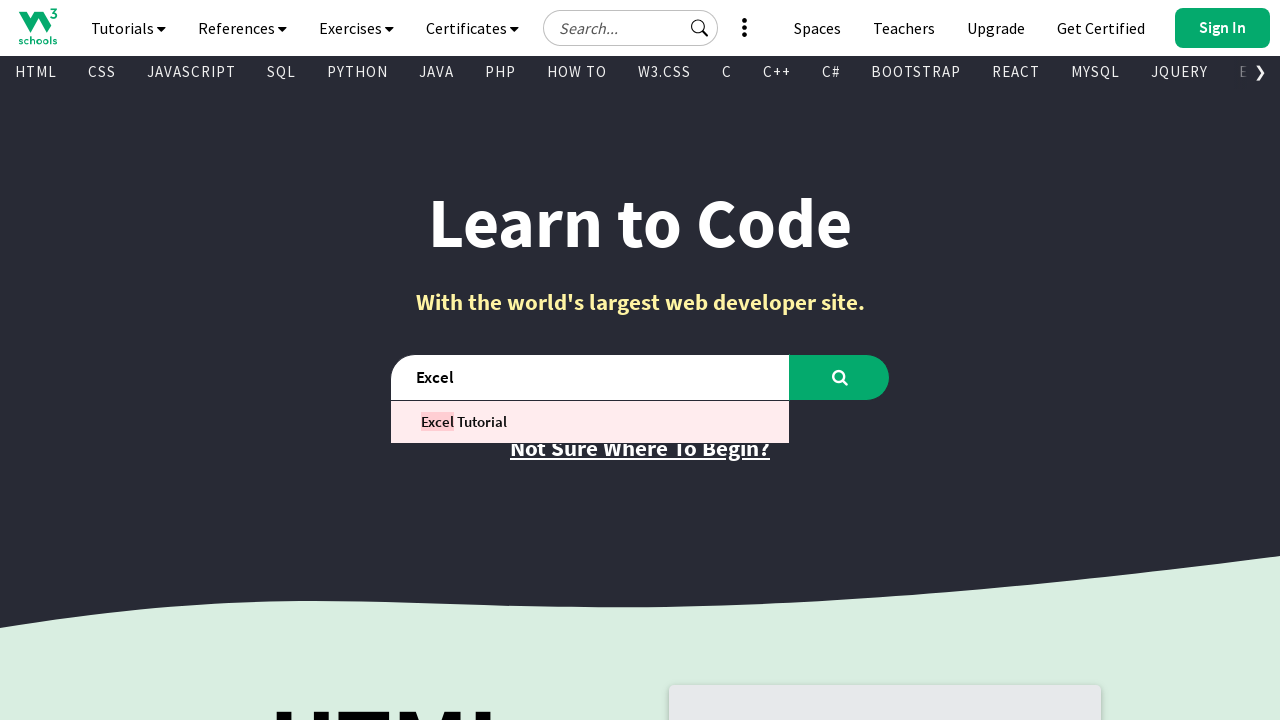

Pressed Enter to submit search query on internal:label="Search our tutorials"i
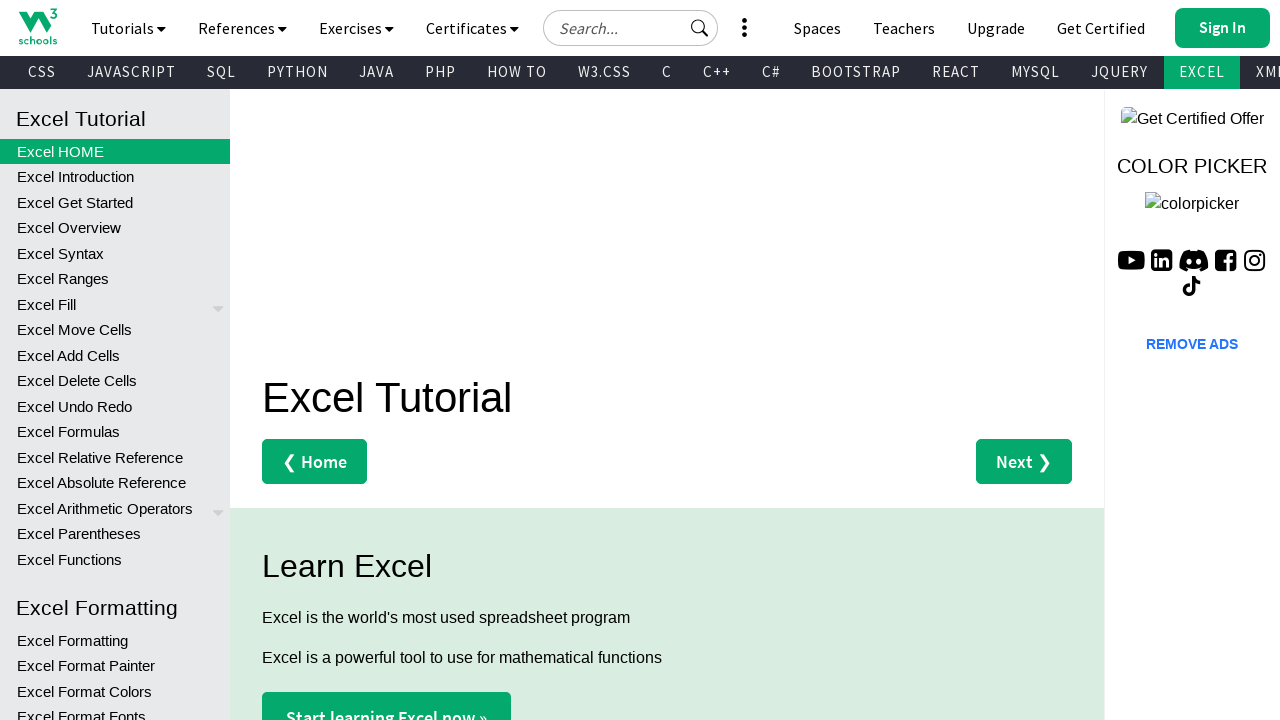

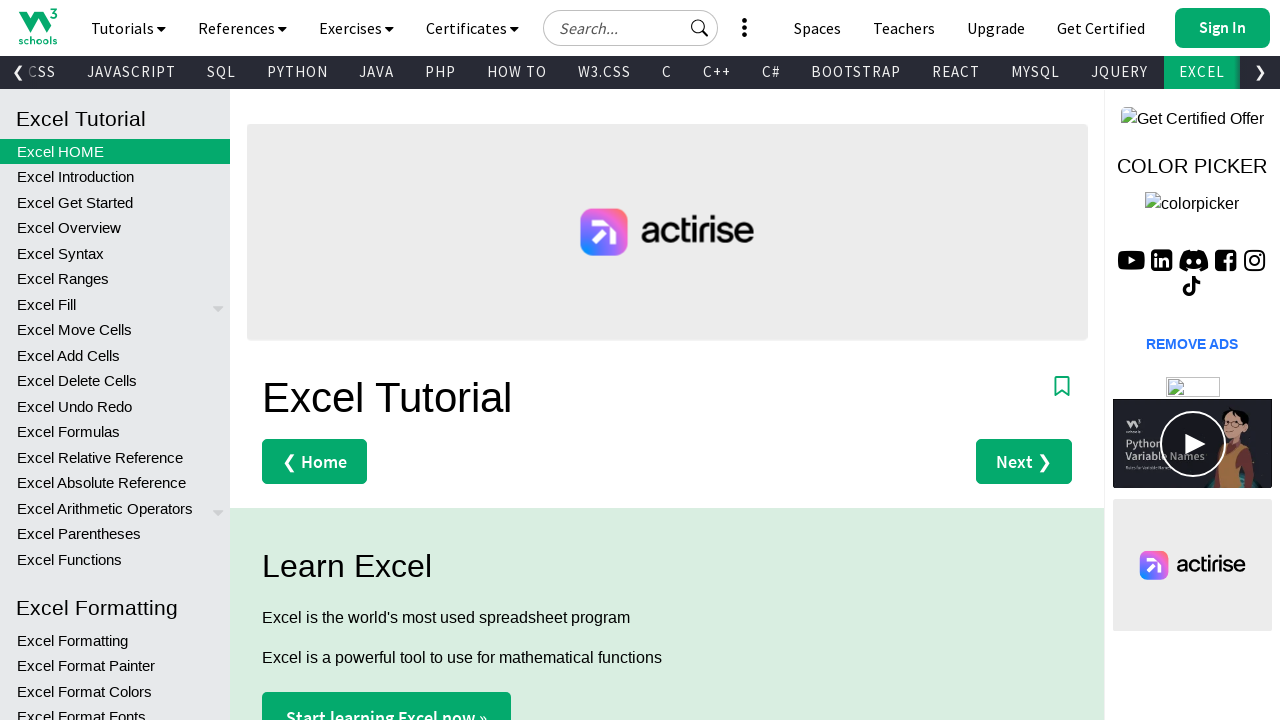